Tests drag and drop functionality on jQuery UI demo page by dragging an element and dropping it onto a target area

Starting URL: http://jqueryui.com/droppable/

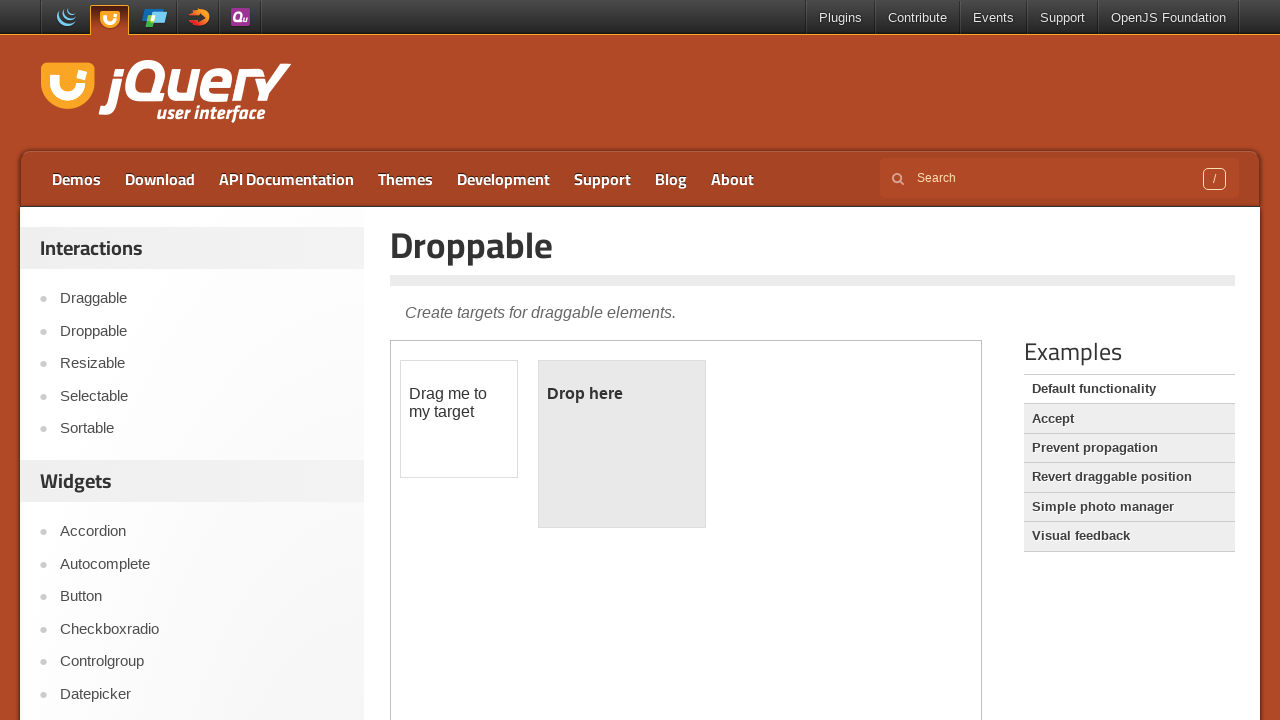

Located the demo iframe
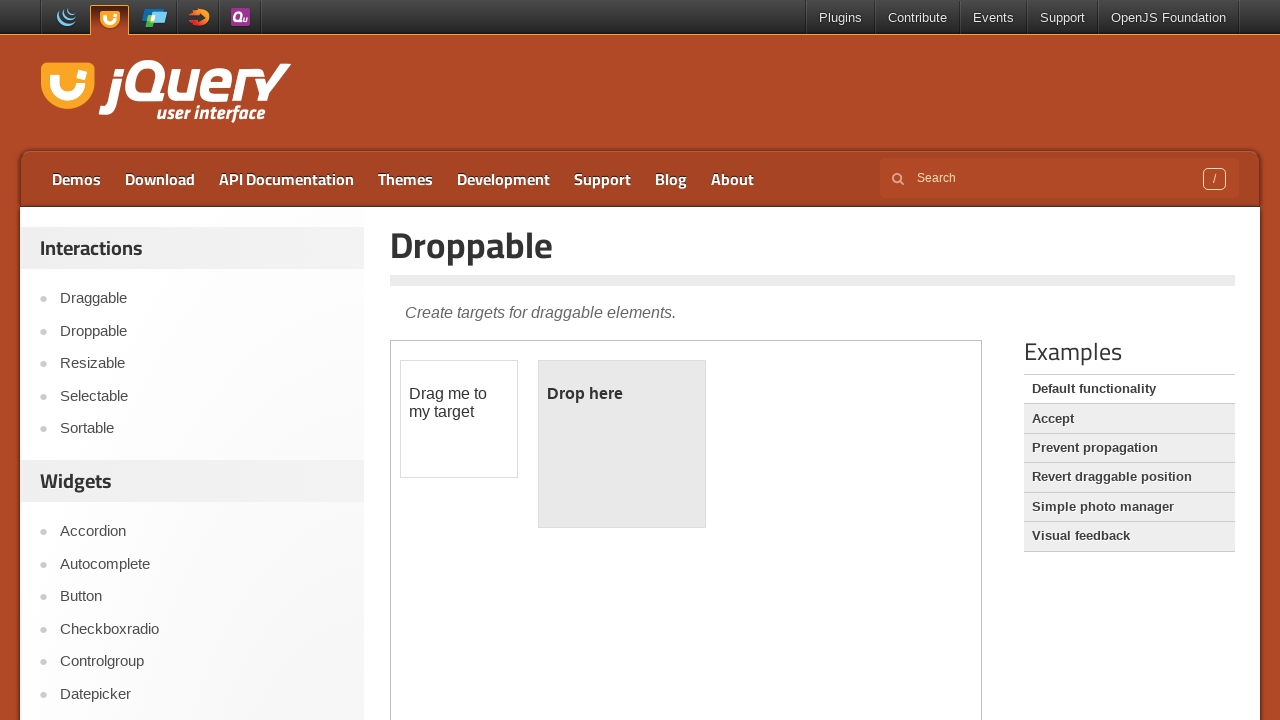

Clicked on the draggable element at (459, 419) on .demo-frame >> internal:control=enter-frame >> #draggable
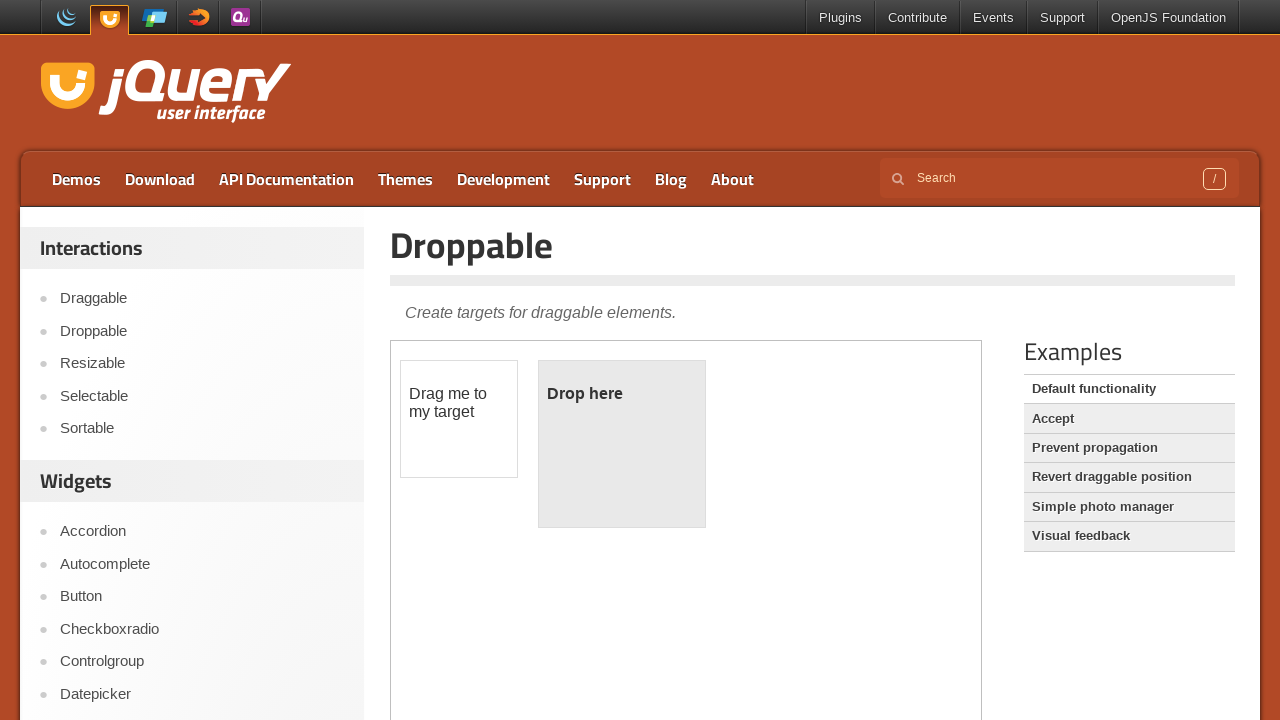

Located the source draggable element
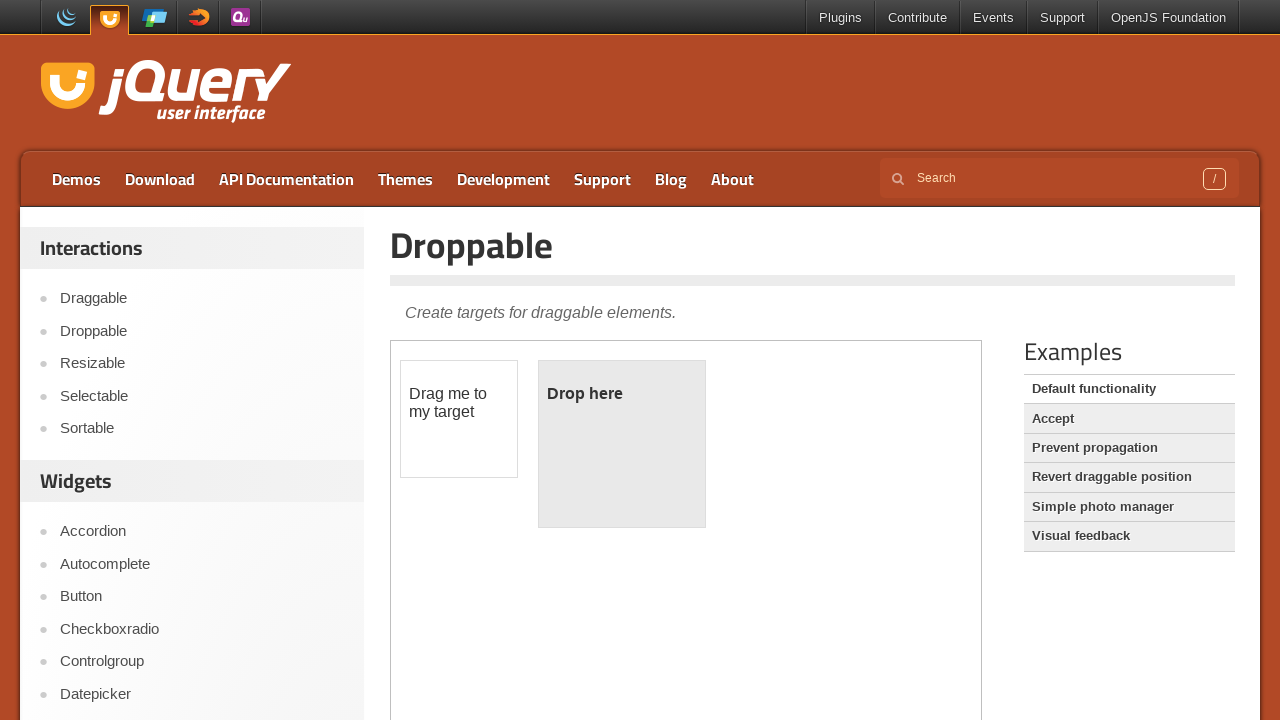

Located the target droppable element
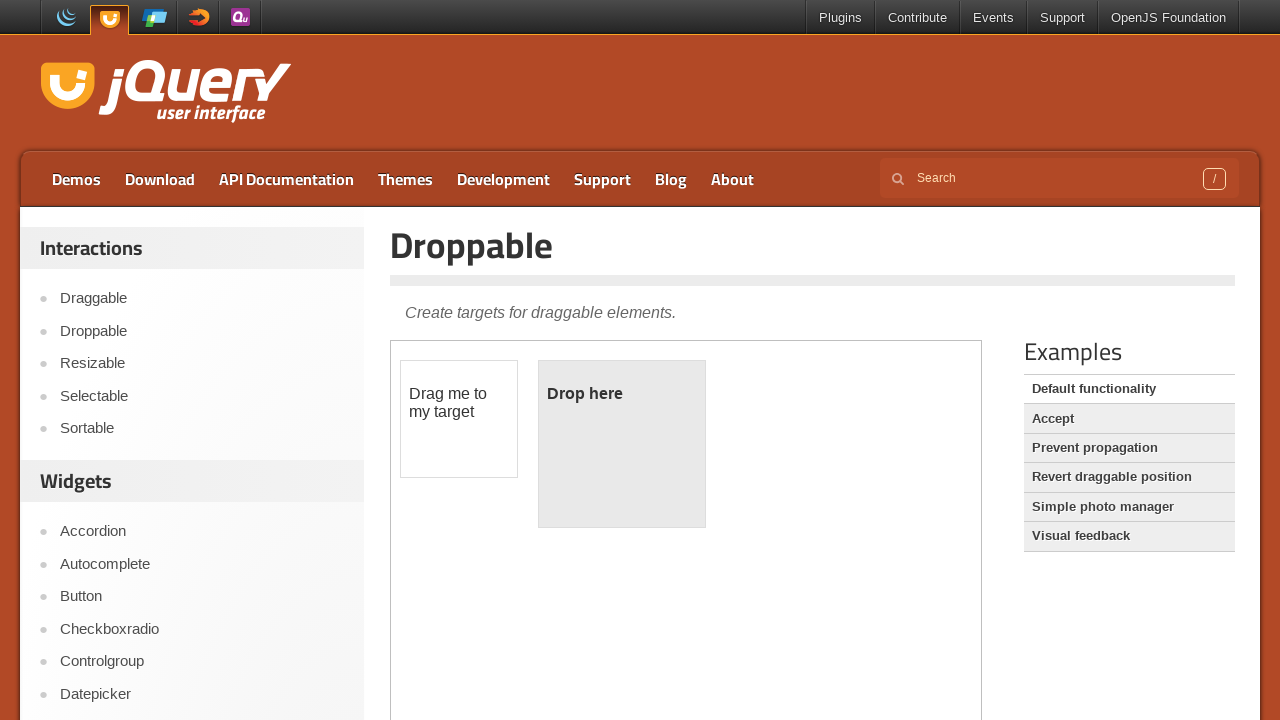

Dragged and dropped the element onto the target area at (622, 444)
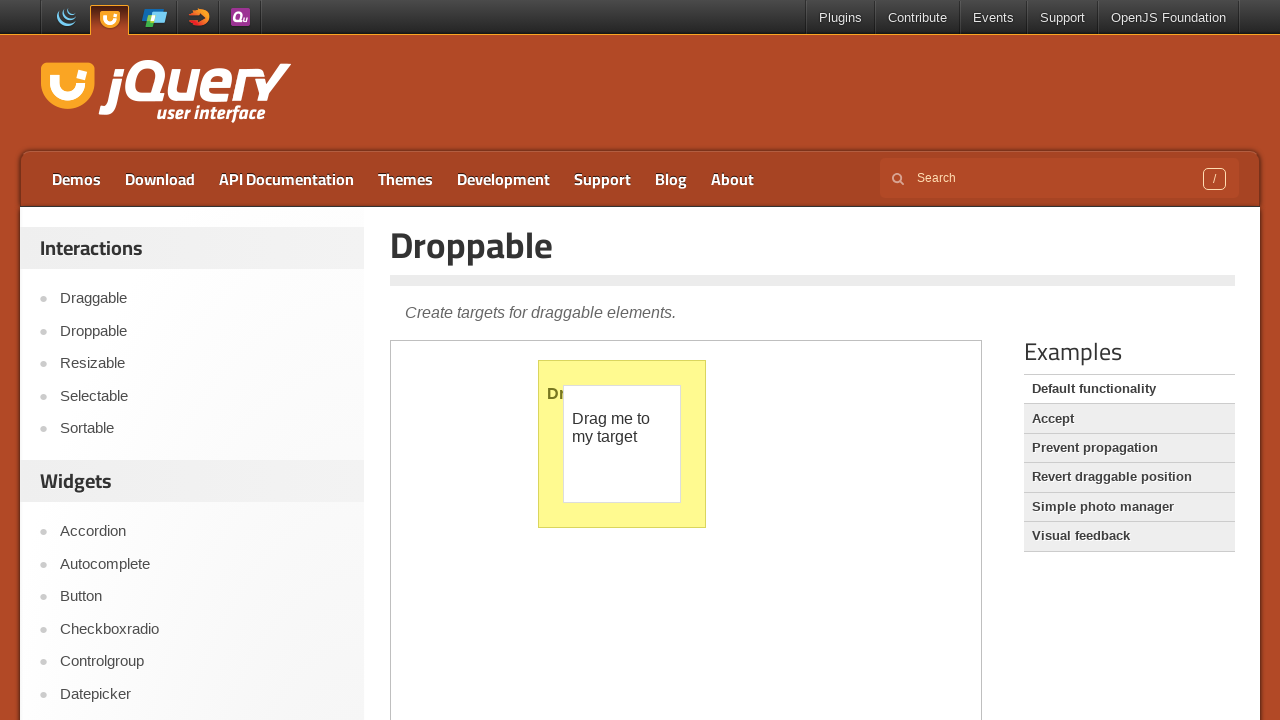

Counted total iframes on page: 1
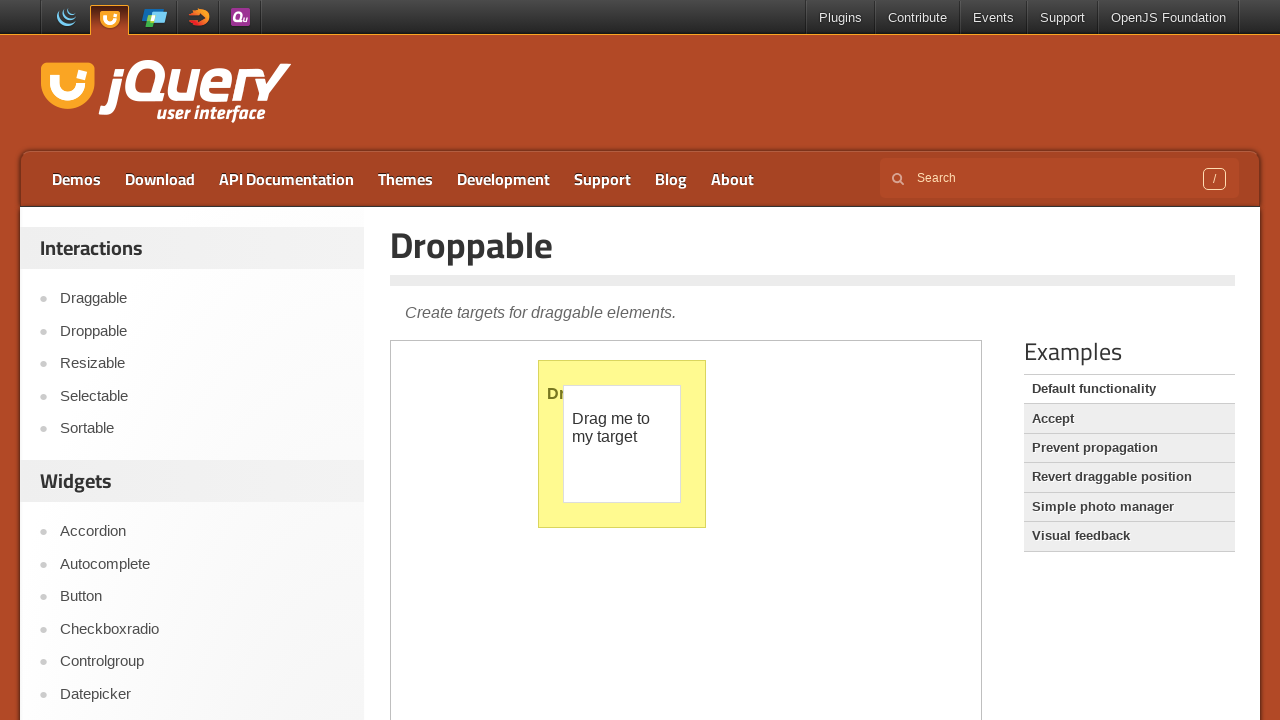

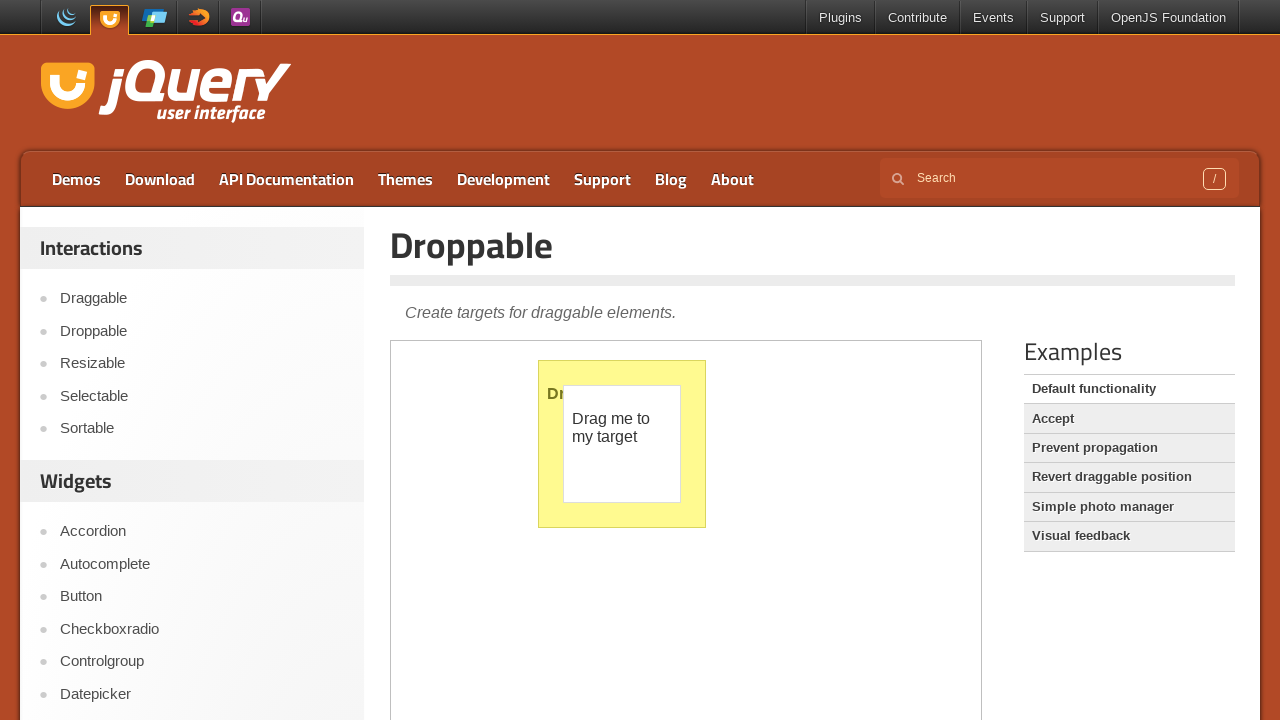